Navigates to the Rahul Shetty Academy practice page and verifies the page title is "Practice Page"

Starting URL: https://rahulshettyacademy.com/AutomationPractice/

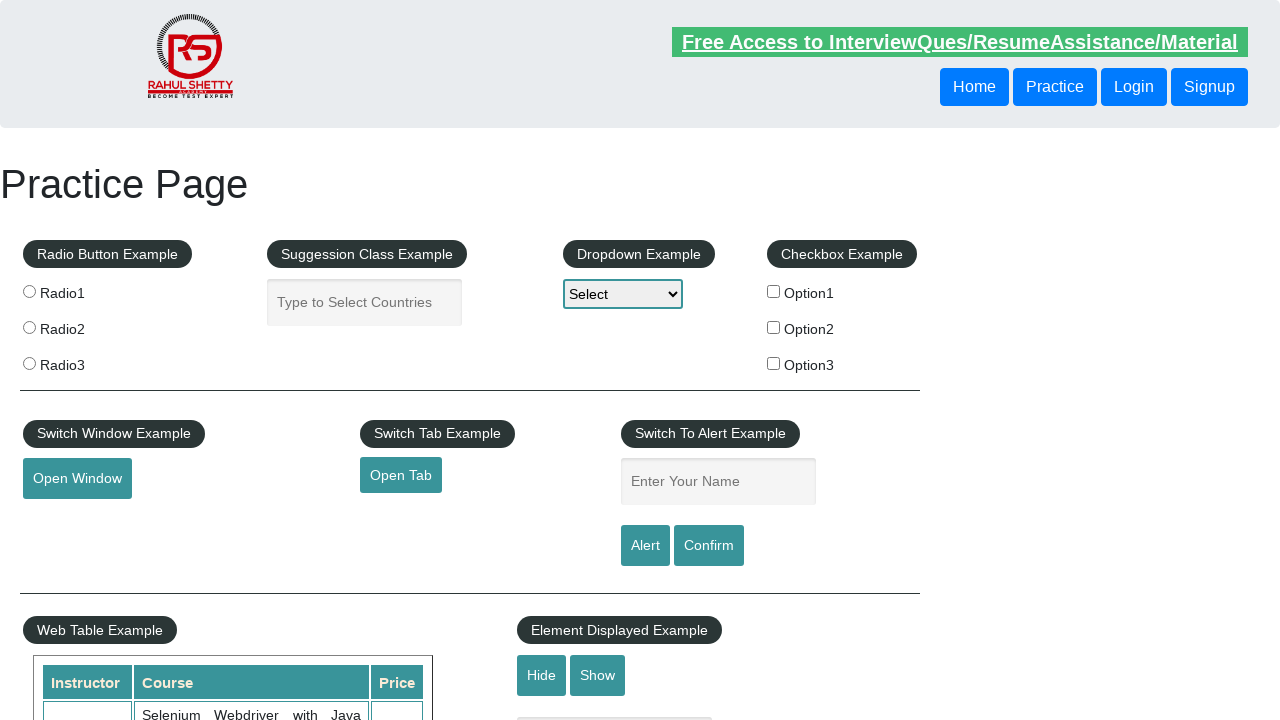

Navigated to Rahul Shetty Academy practice page
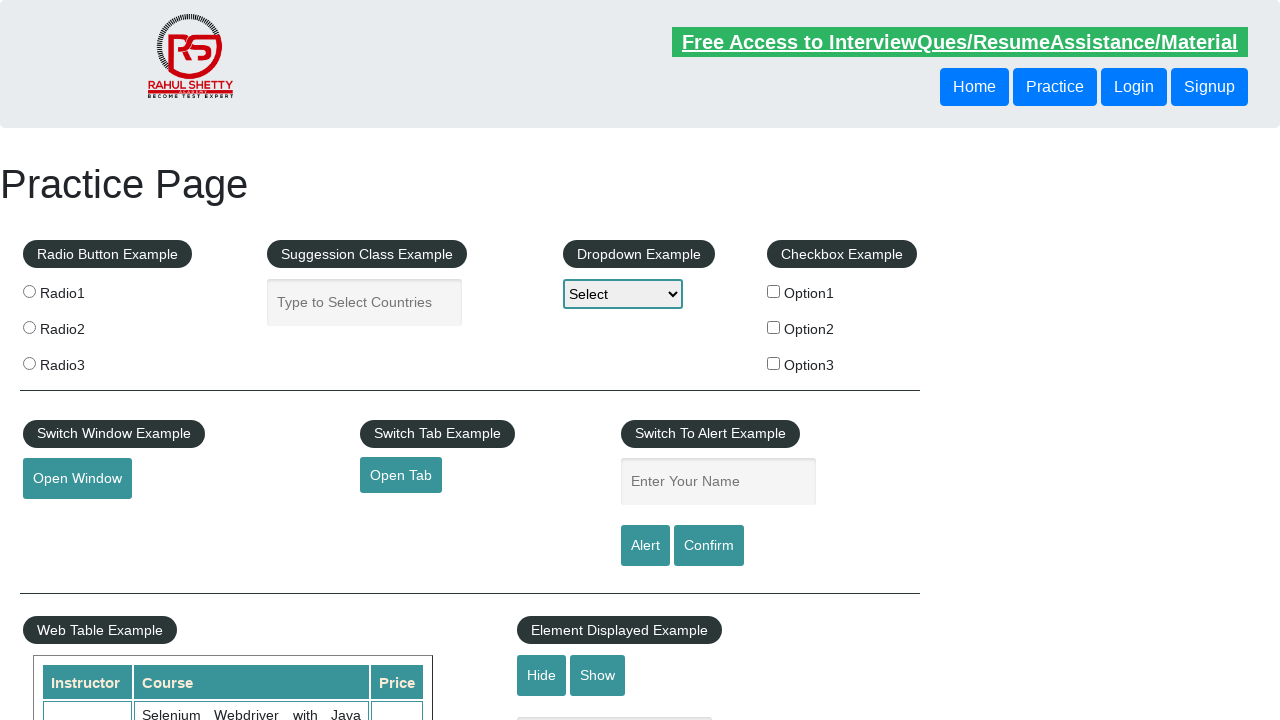

Verified page title is 'Practice Page'
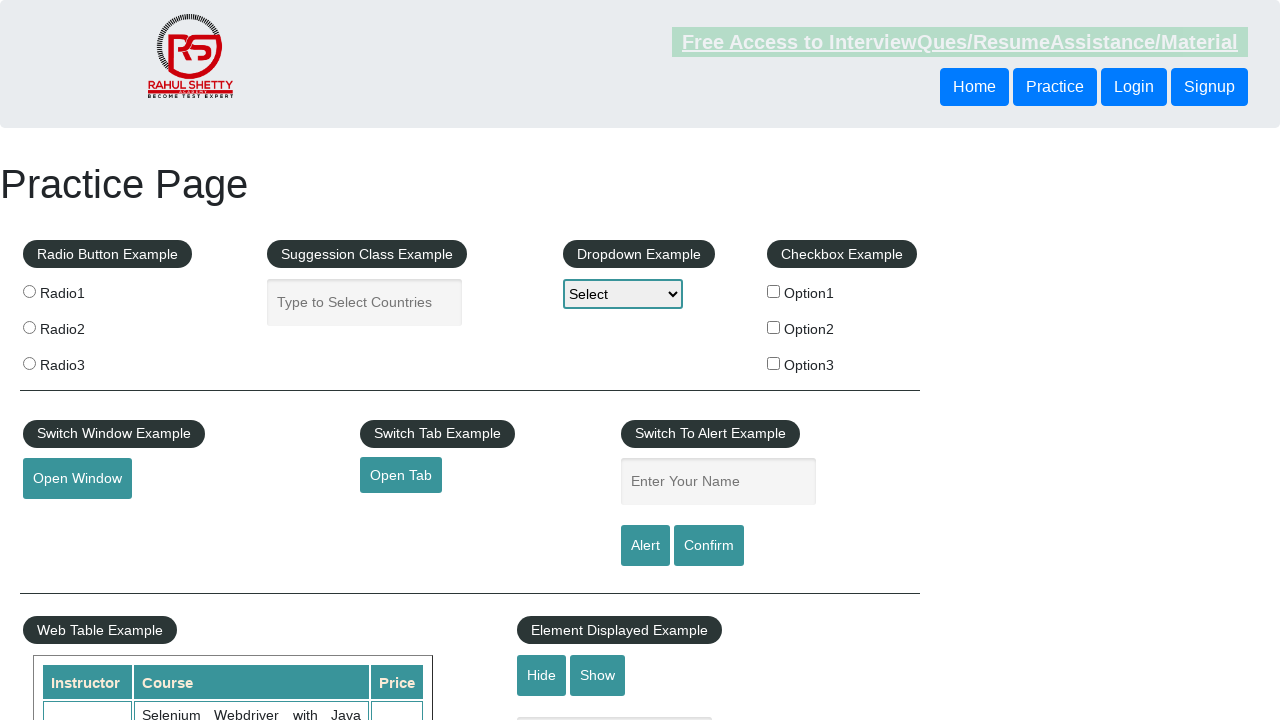

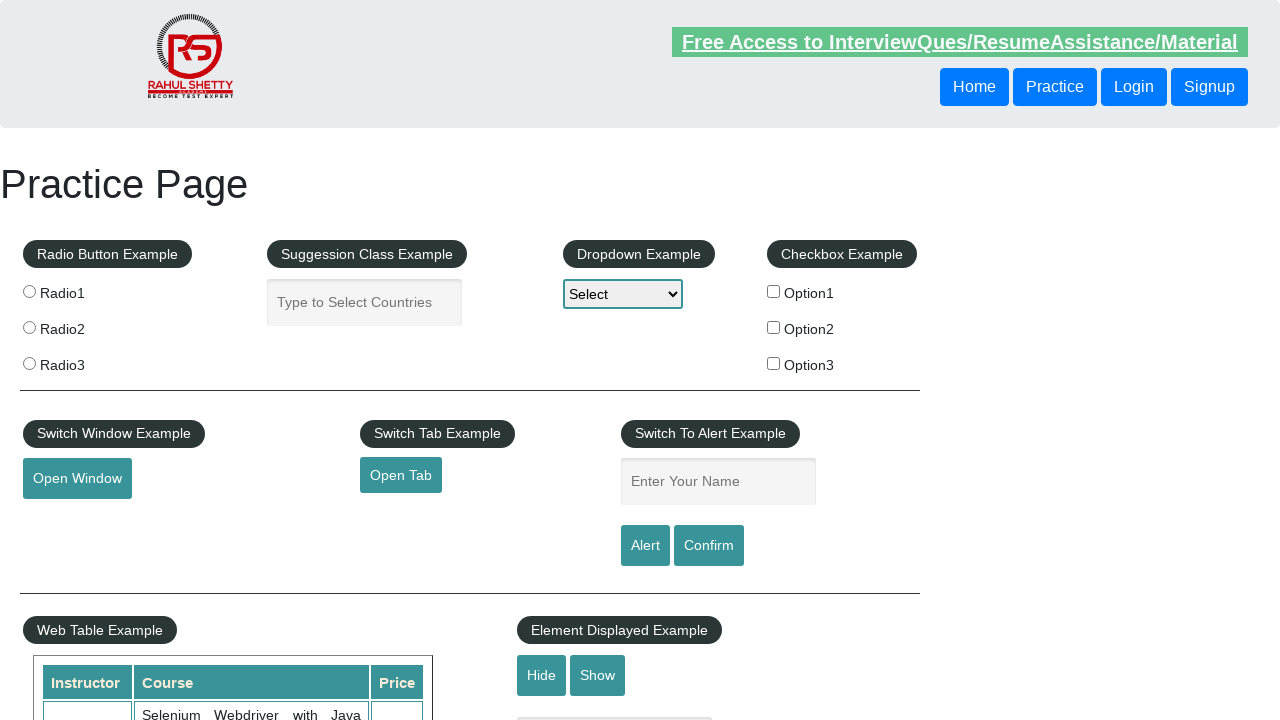